Tests browser alert handling by clicking alert and confirm buttons and validating that alerts appear

Starting URL: https://rahulshettyacademy.com/AutomationPractice/

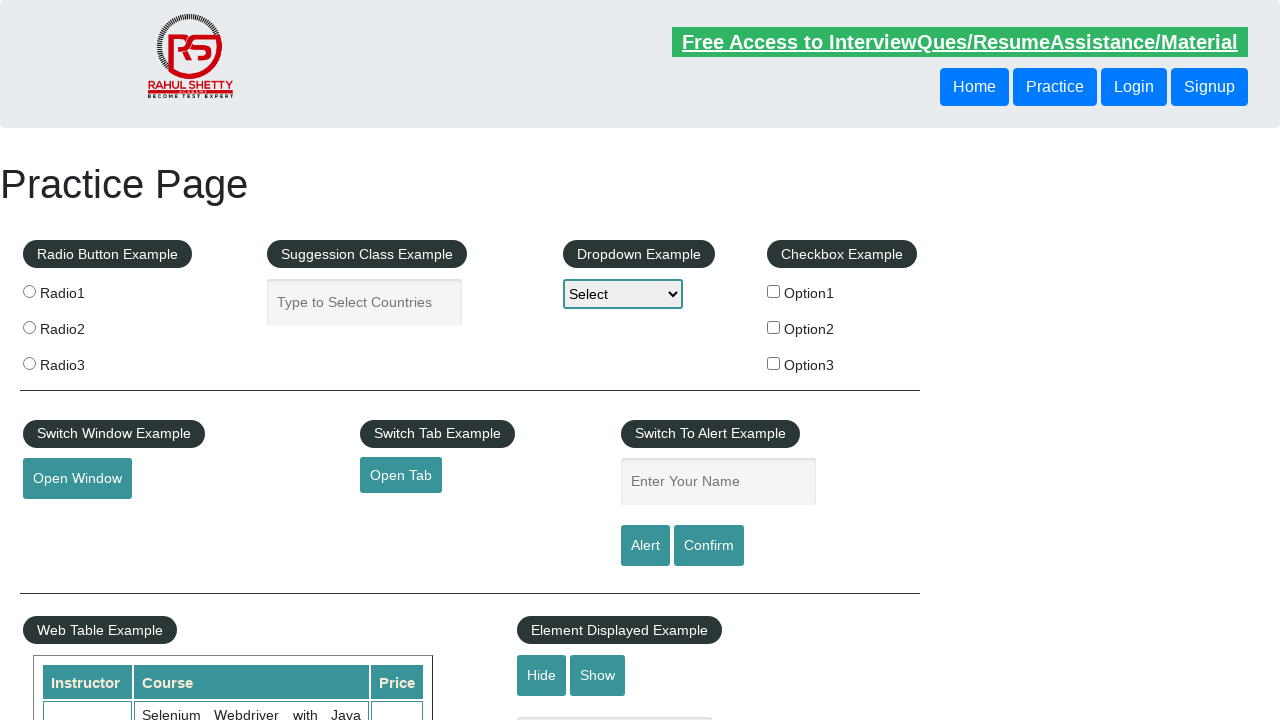

Clicked the alert button at (645, 546) on #alertbtn
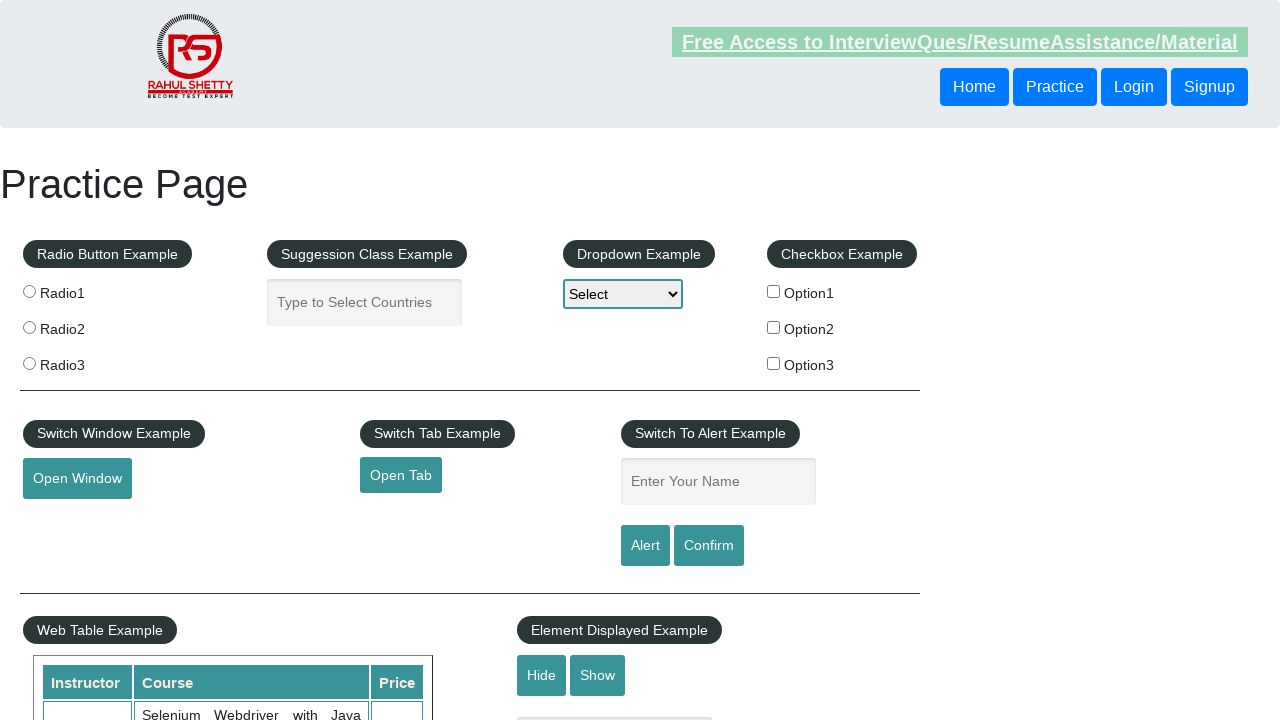

Set up dialog handler to accept alerts
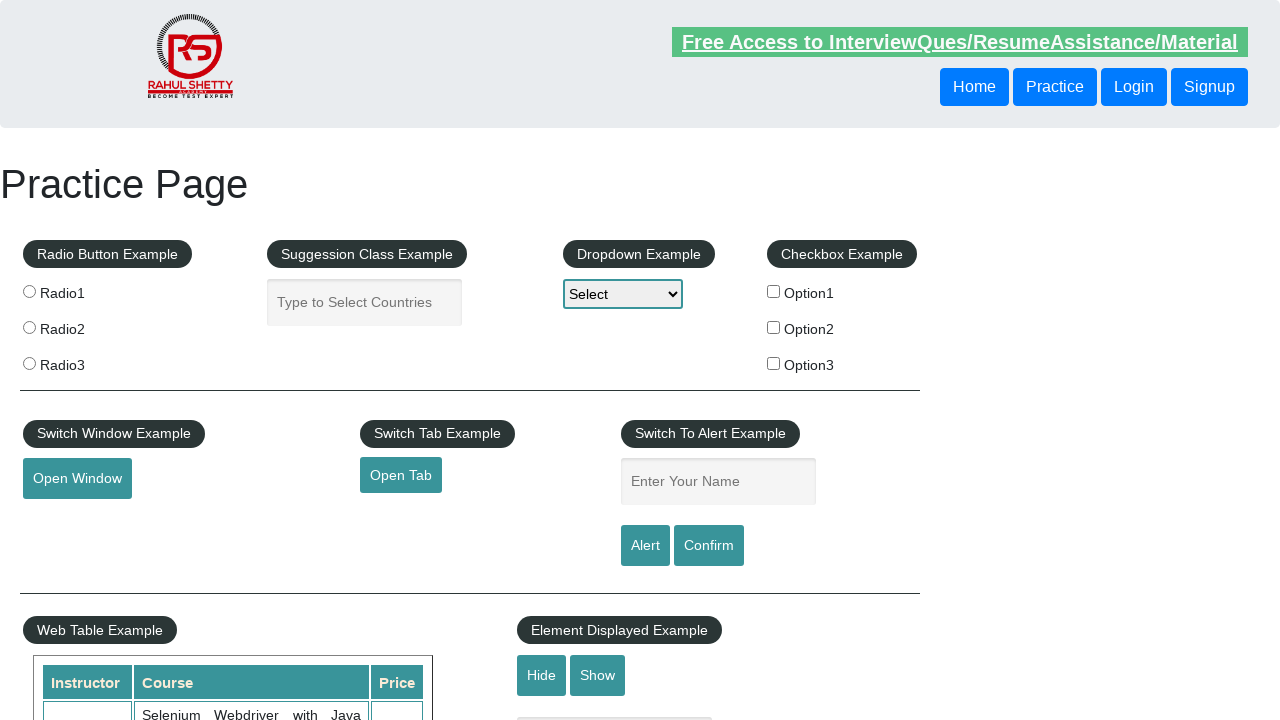

Clicked the confirm button at (709, 546) on input[value="Confirm"]
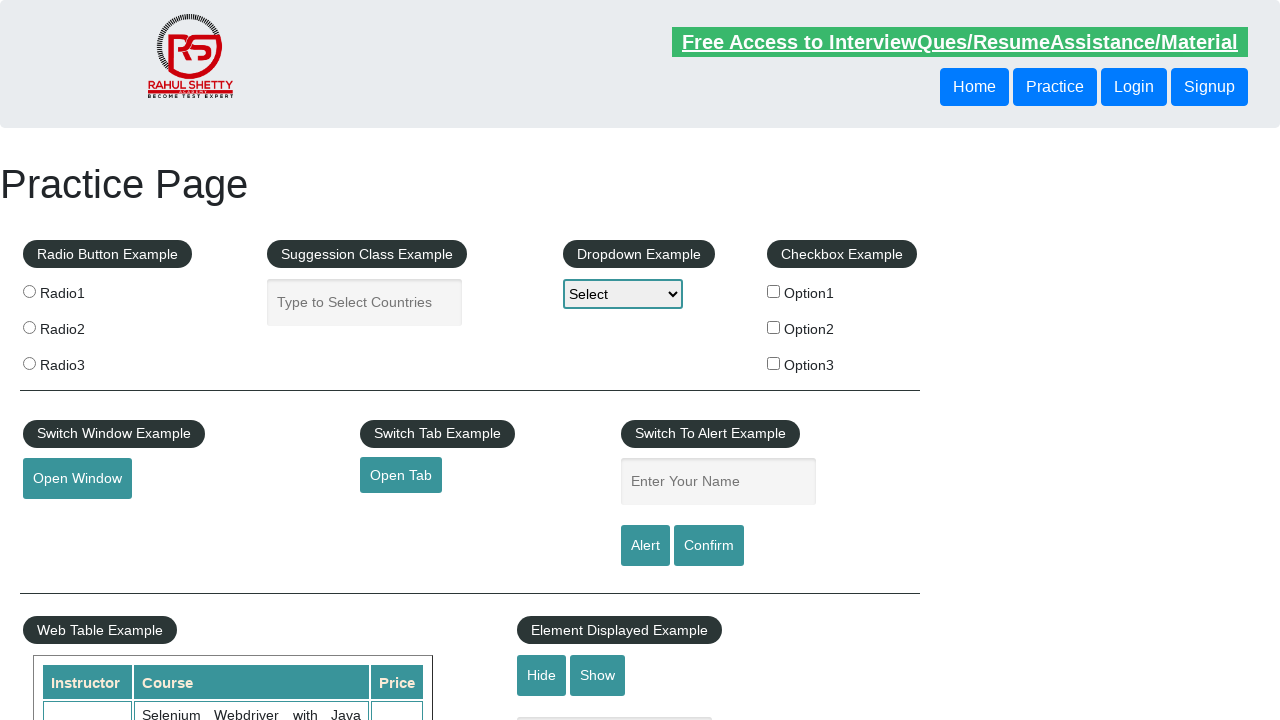

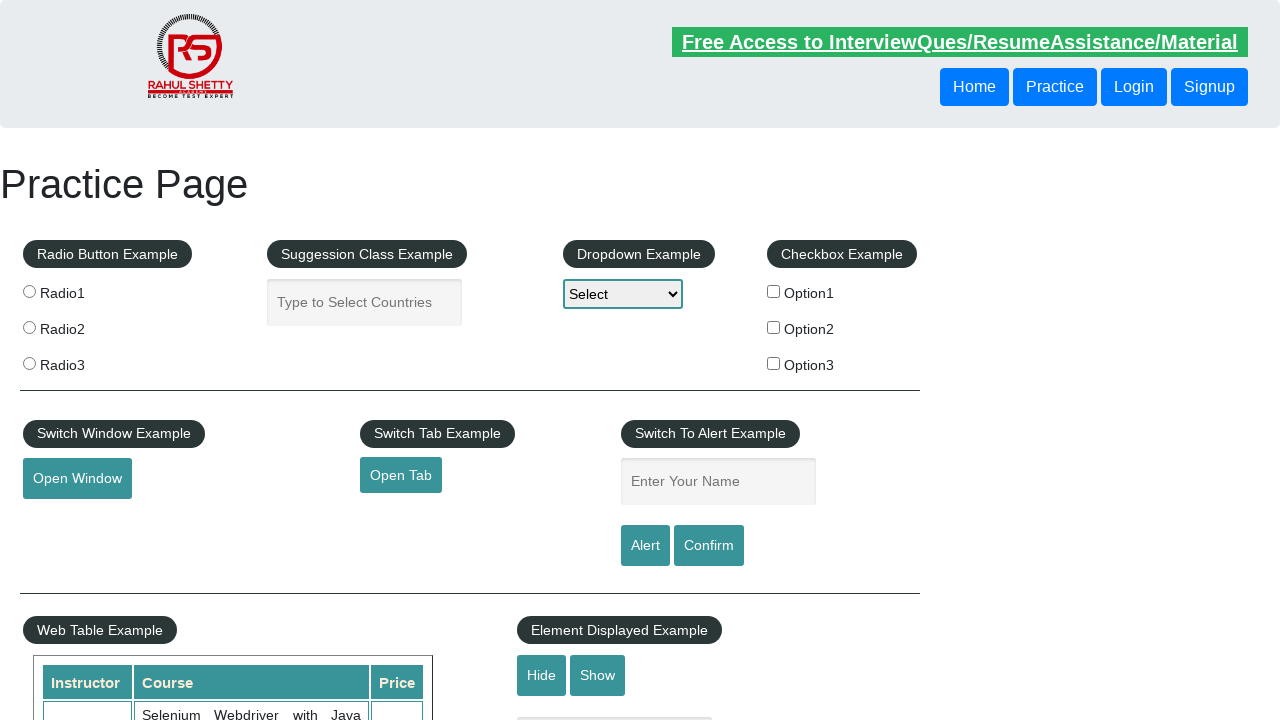